Tests selecting an option from a dropdown by its value attribute and verifies the selection was successful

Starting URL: https://the-internet.herokuapp.com/dropdown

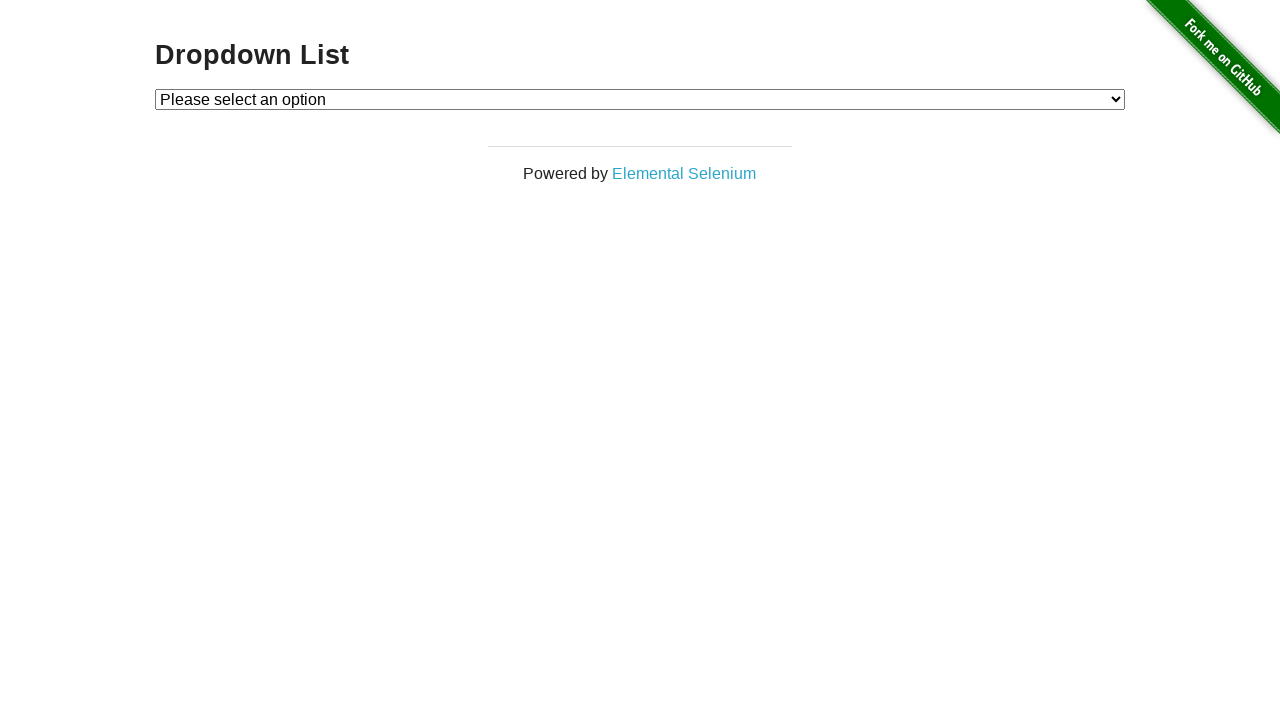

Navigated to dropdown page
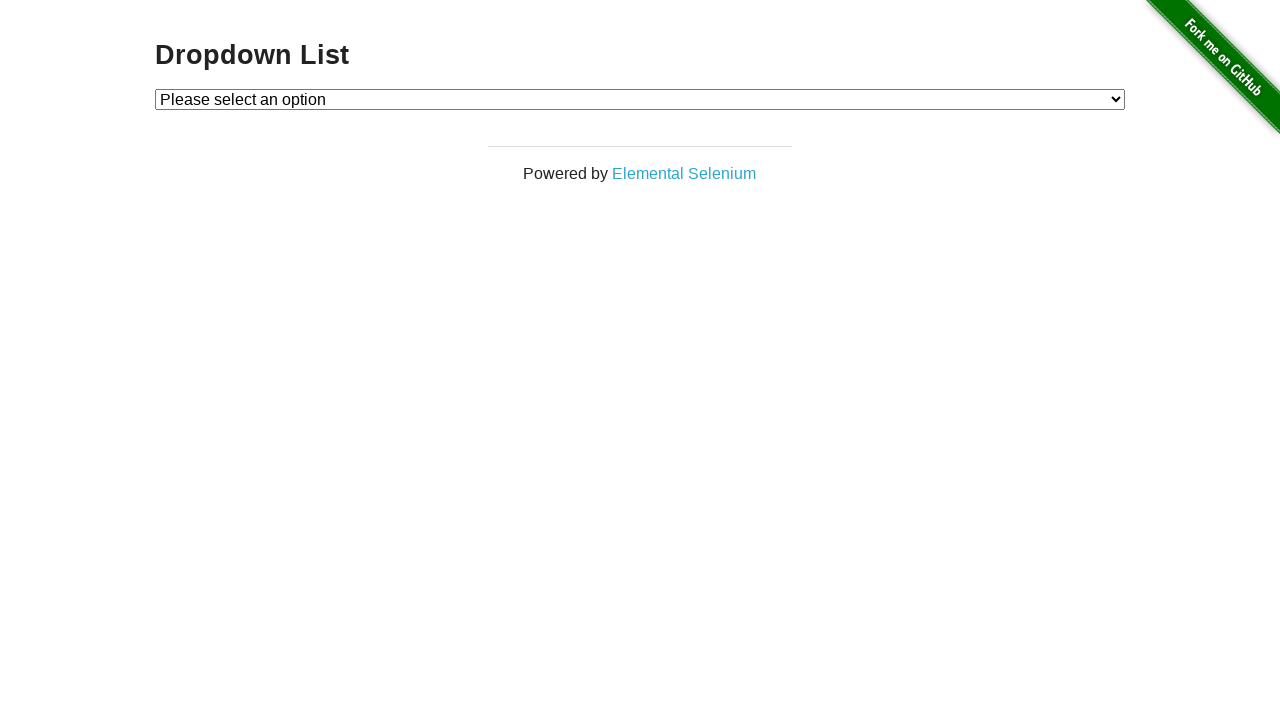

Selected option with value '2' from dropdown on #dropdown
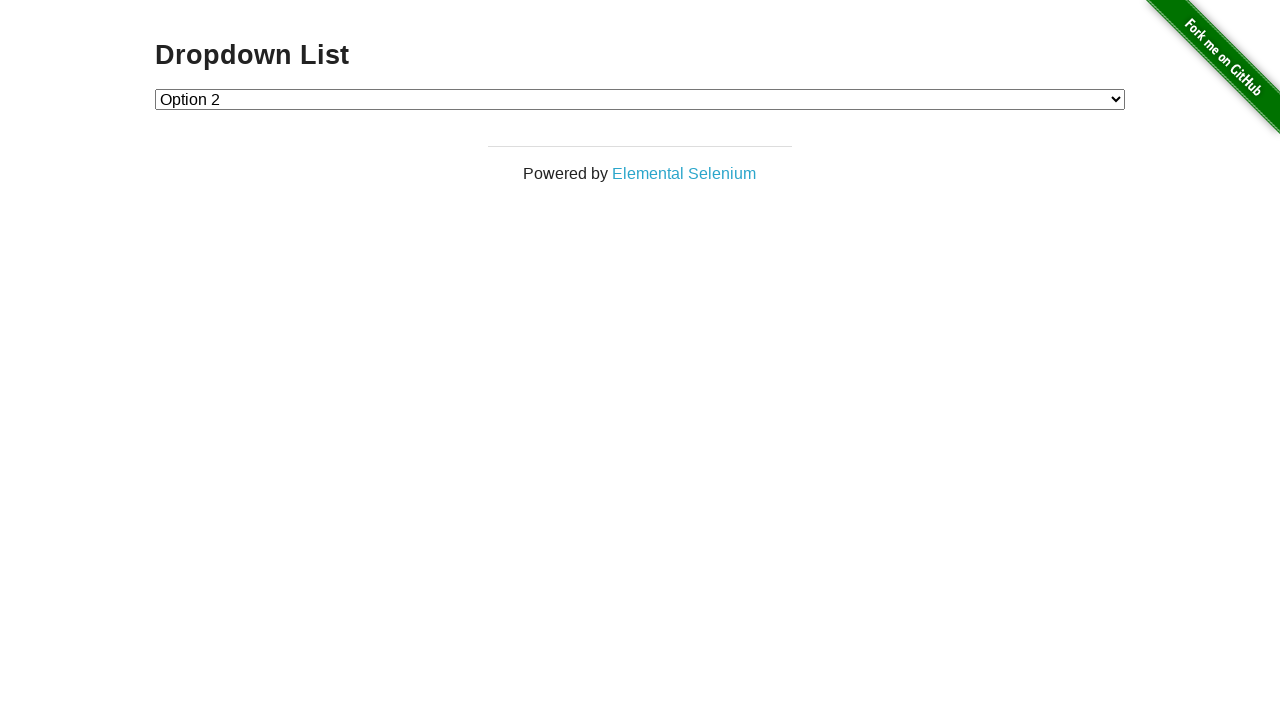

Retrieved text content of selected dropdown option
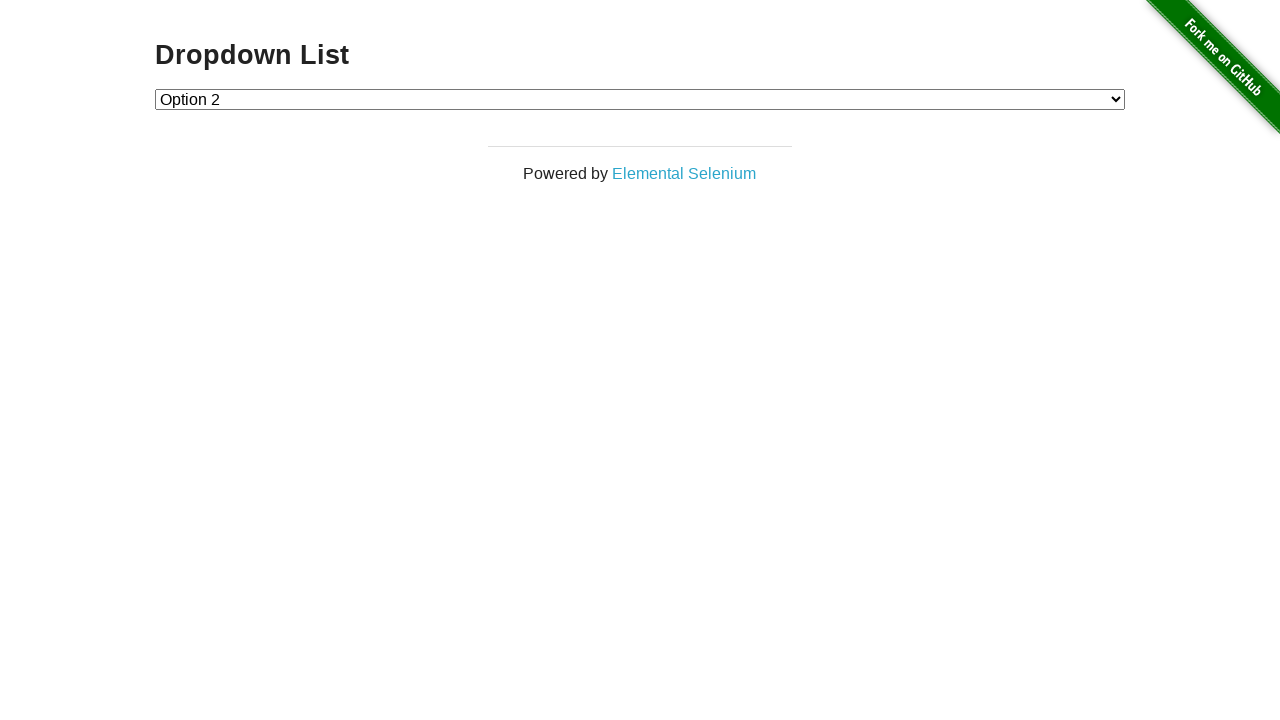

Verified that selected option contains 'Option 2'
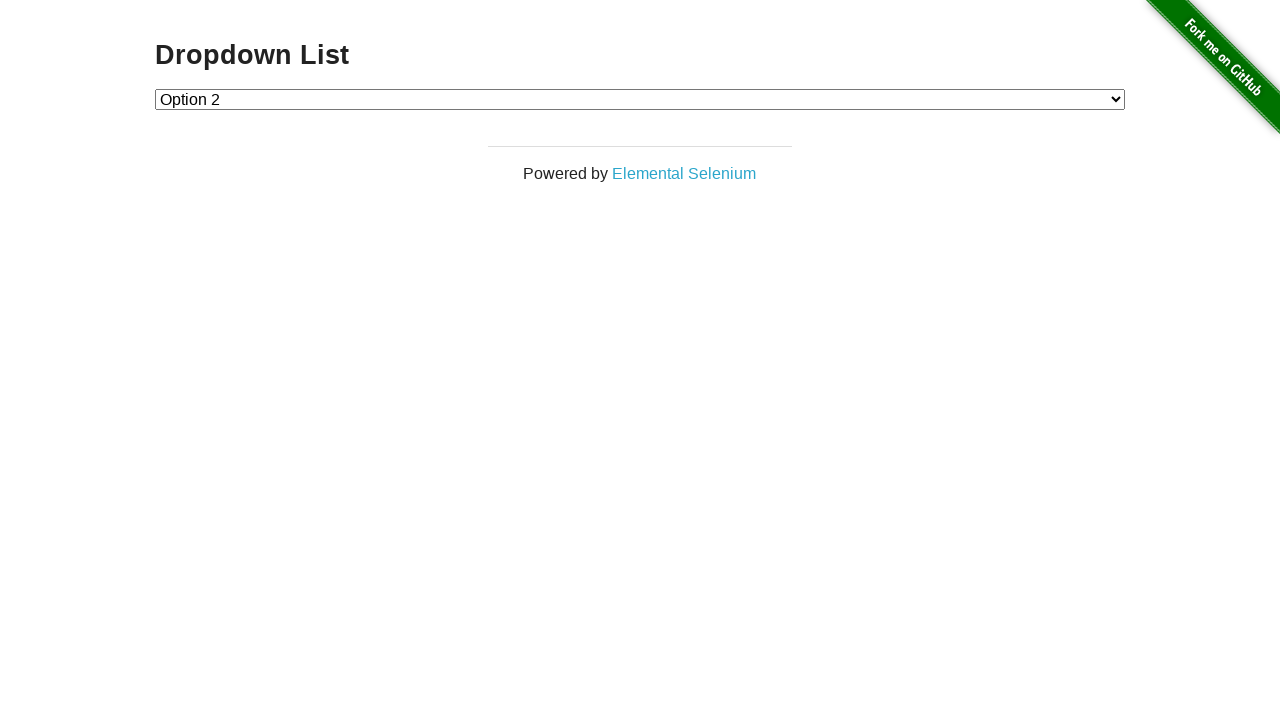

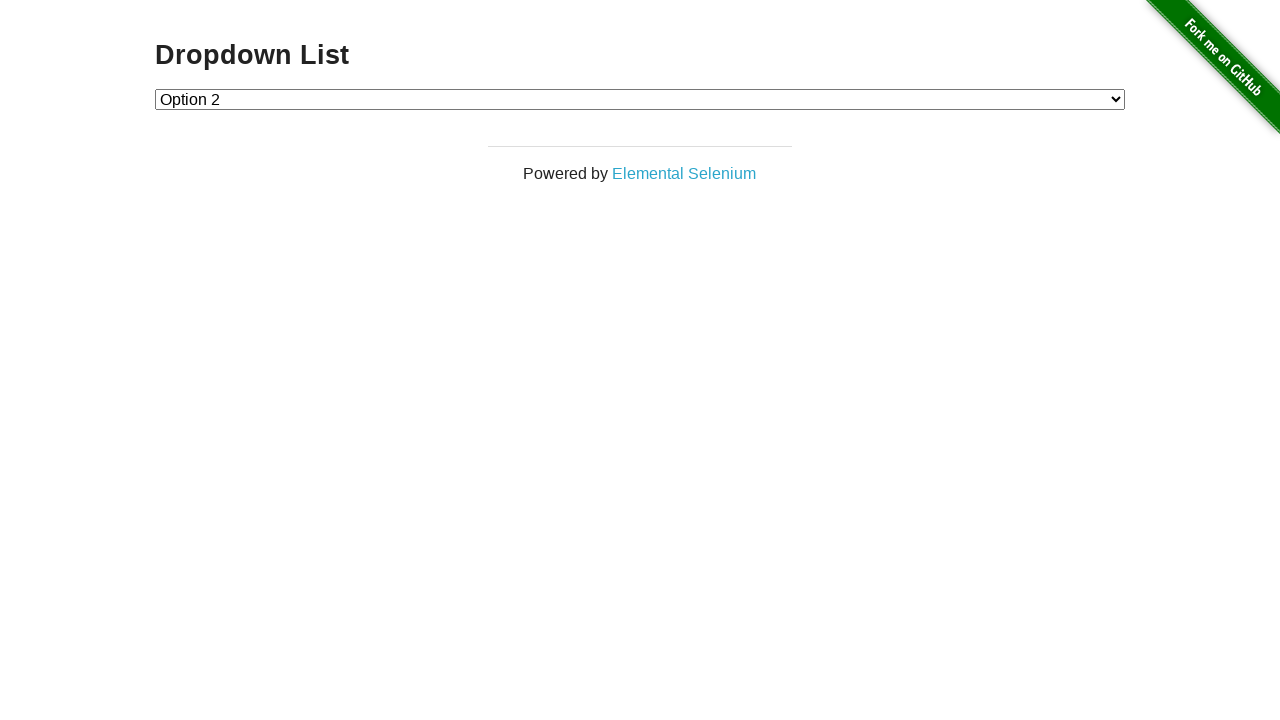